Tests bus ticket booking form by filling in source city, destination city, and travel date

Starting URL: https://www.abhibus.com/bus-ticket-booking

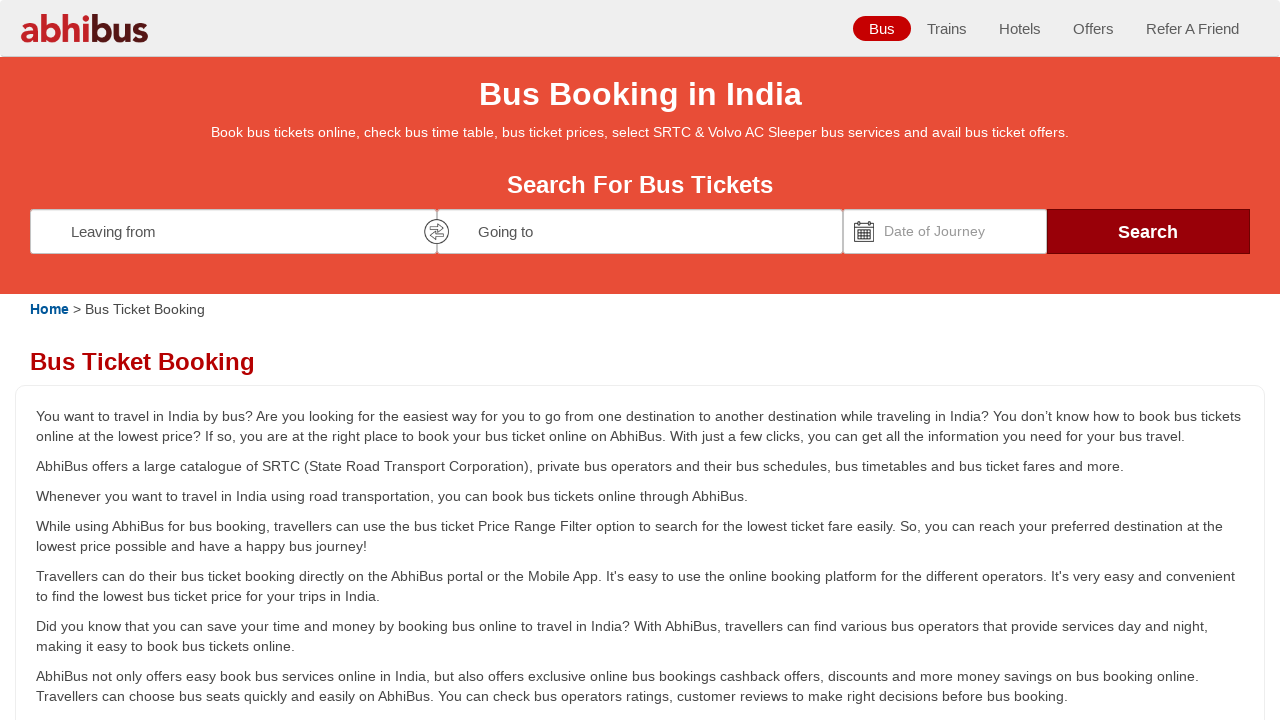

Navigated to AbhiBus ticket booking page
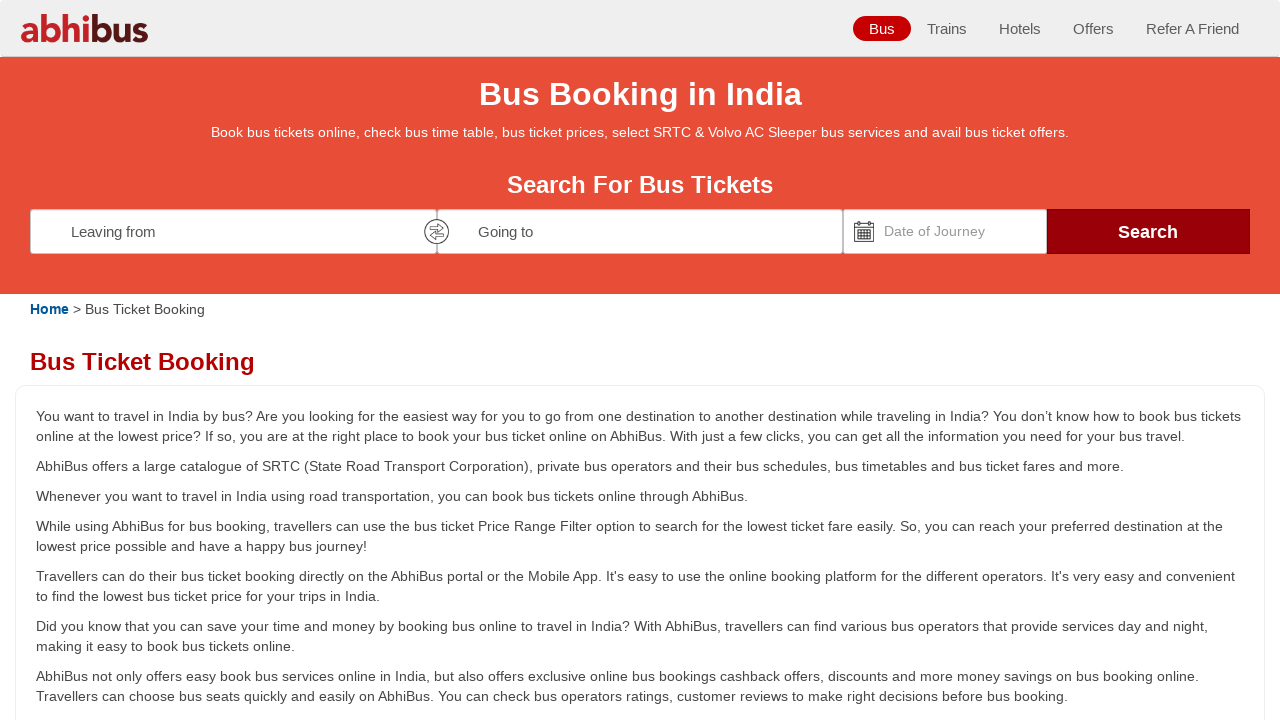

Filled source city field with 'Coimbatore' on #source
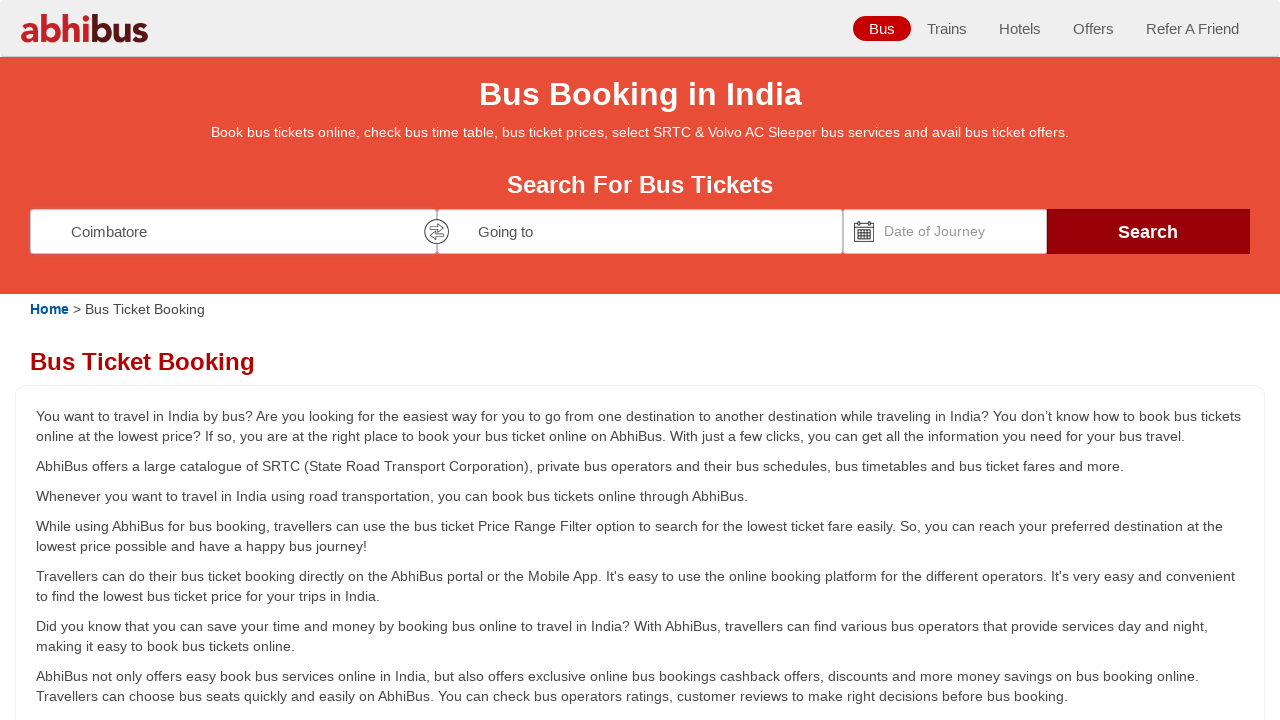

Filled destination city field with 'Chennai' on #destination
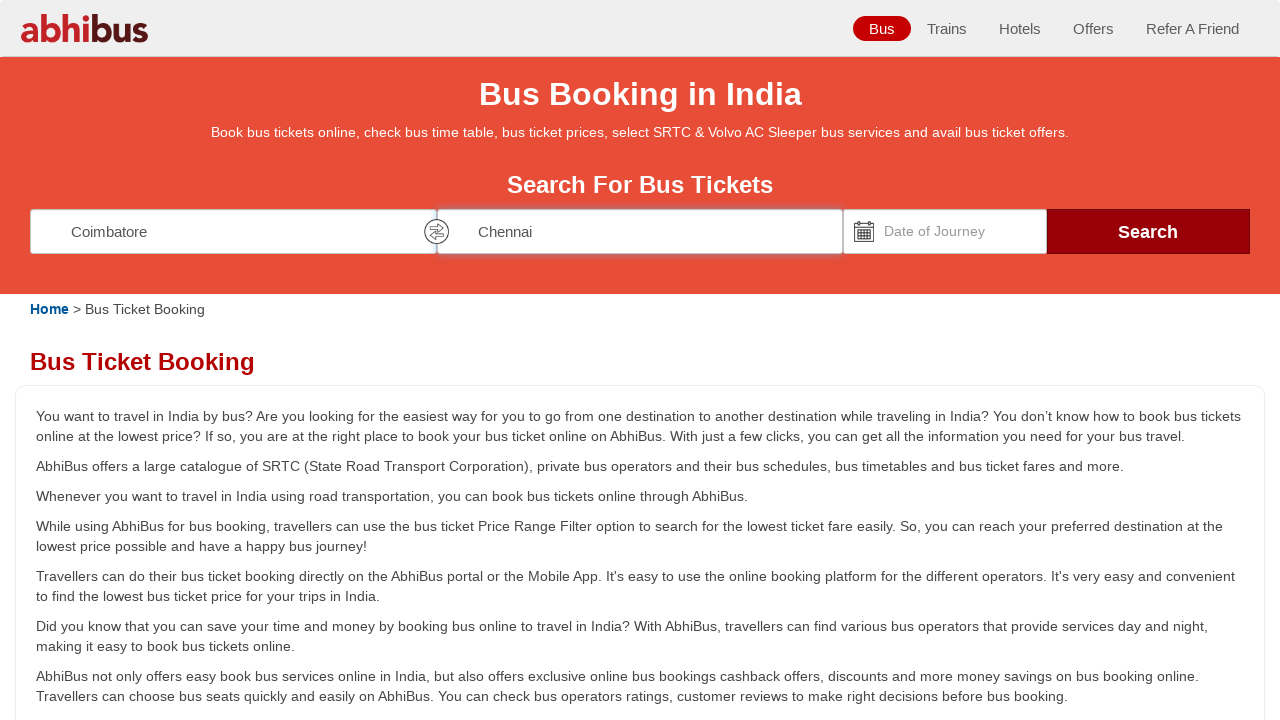

Set travel date to 04/10/2023 using JavaScript
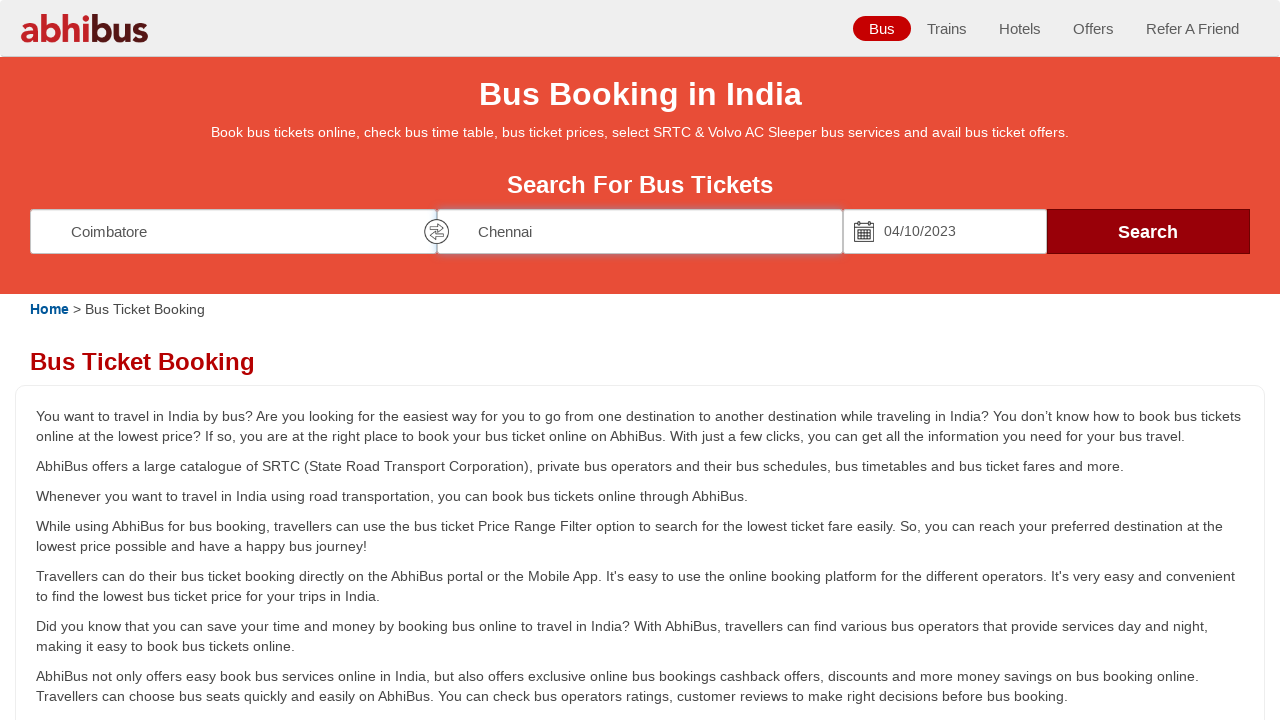

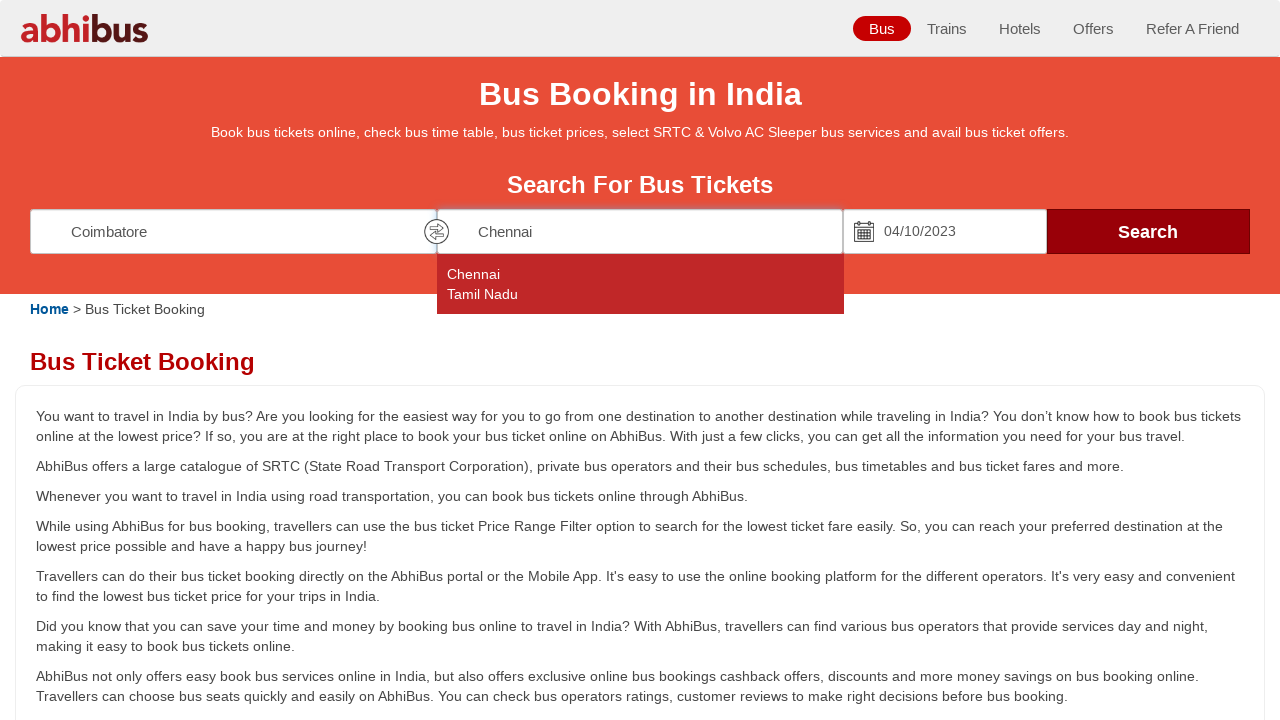